Navigates to CDAC website and clicks on the Contact Us link

Starting URL: https://www.cdac.in

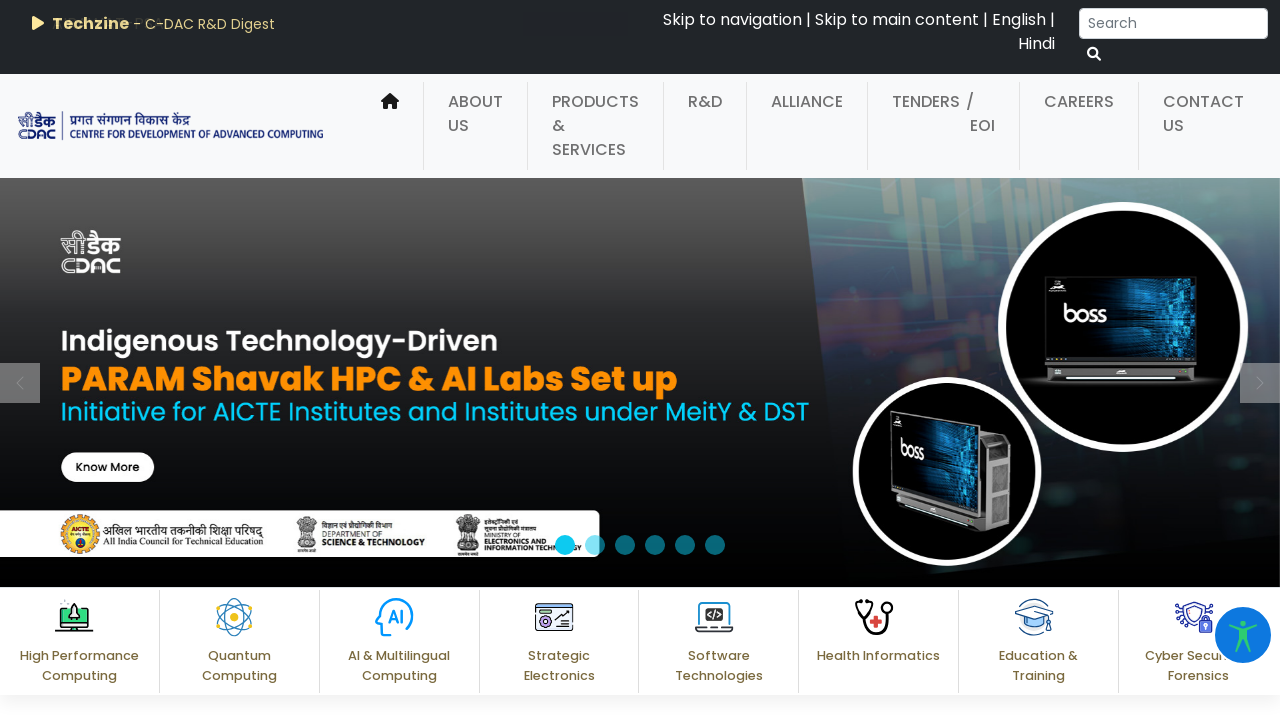

Waited for CDAC website to load completely
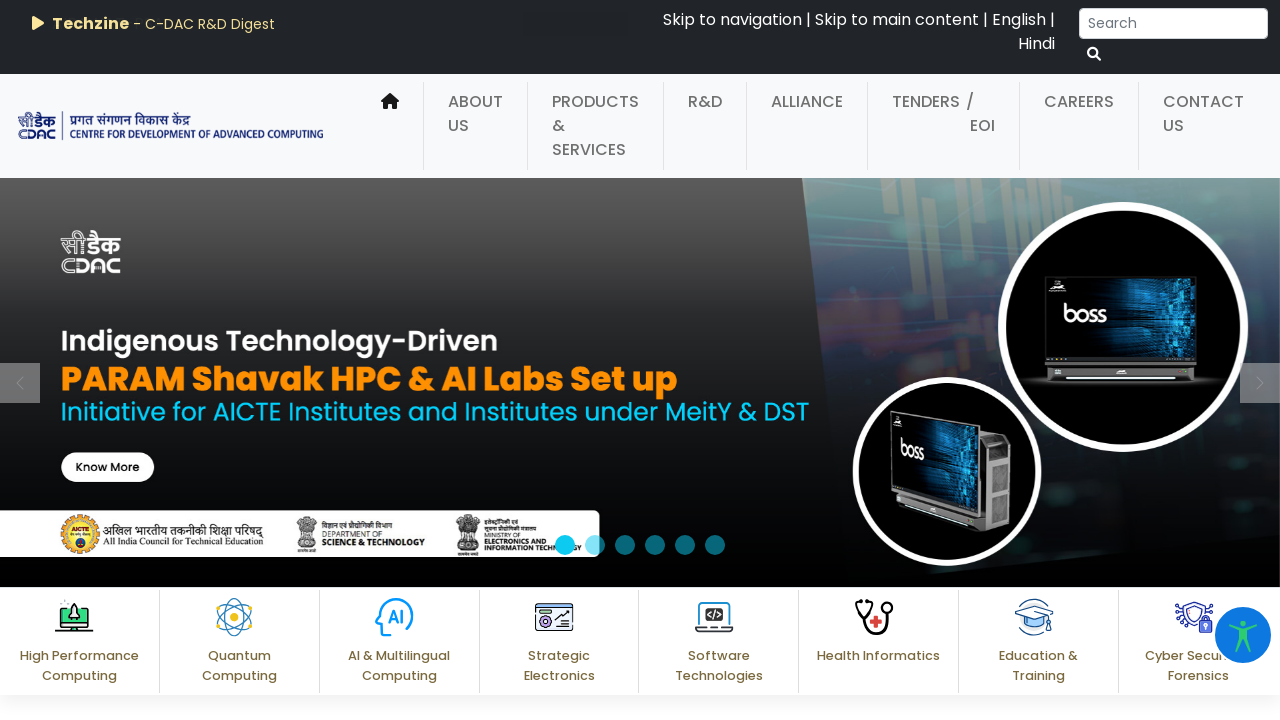

Clicked on Contact Us link at (1204, 126) on text=Contact Us
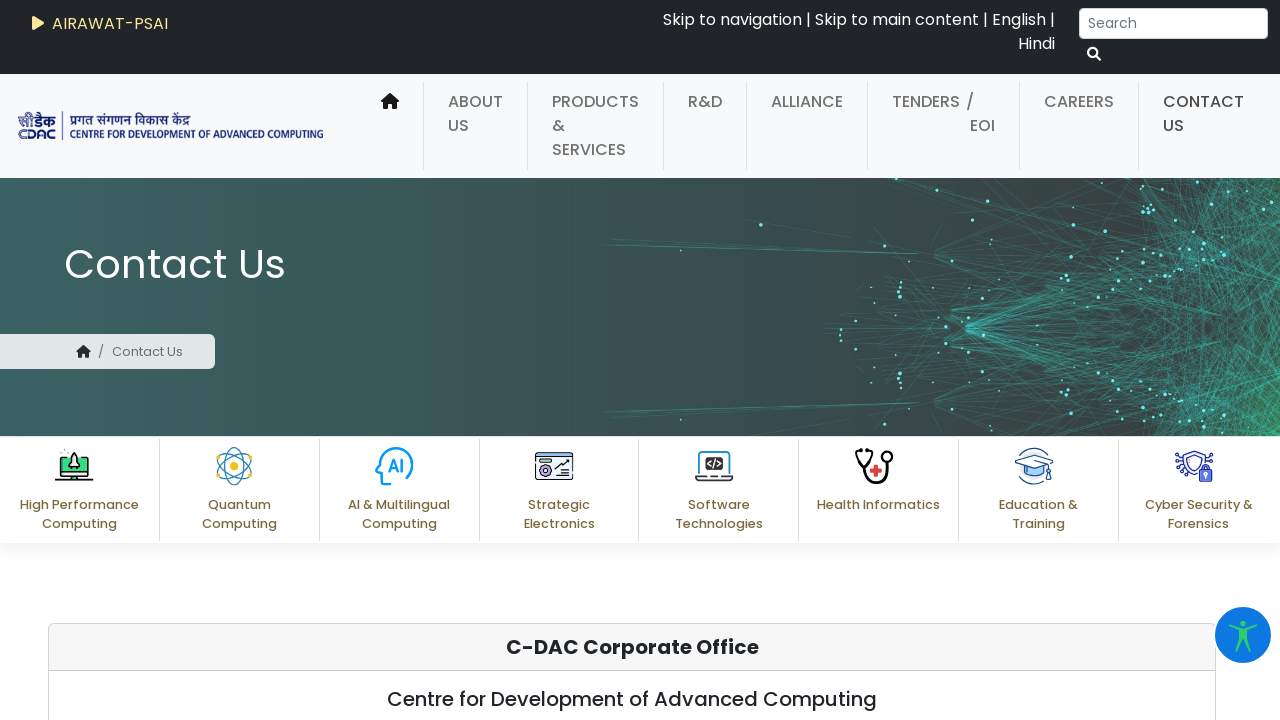

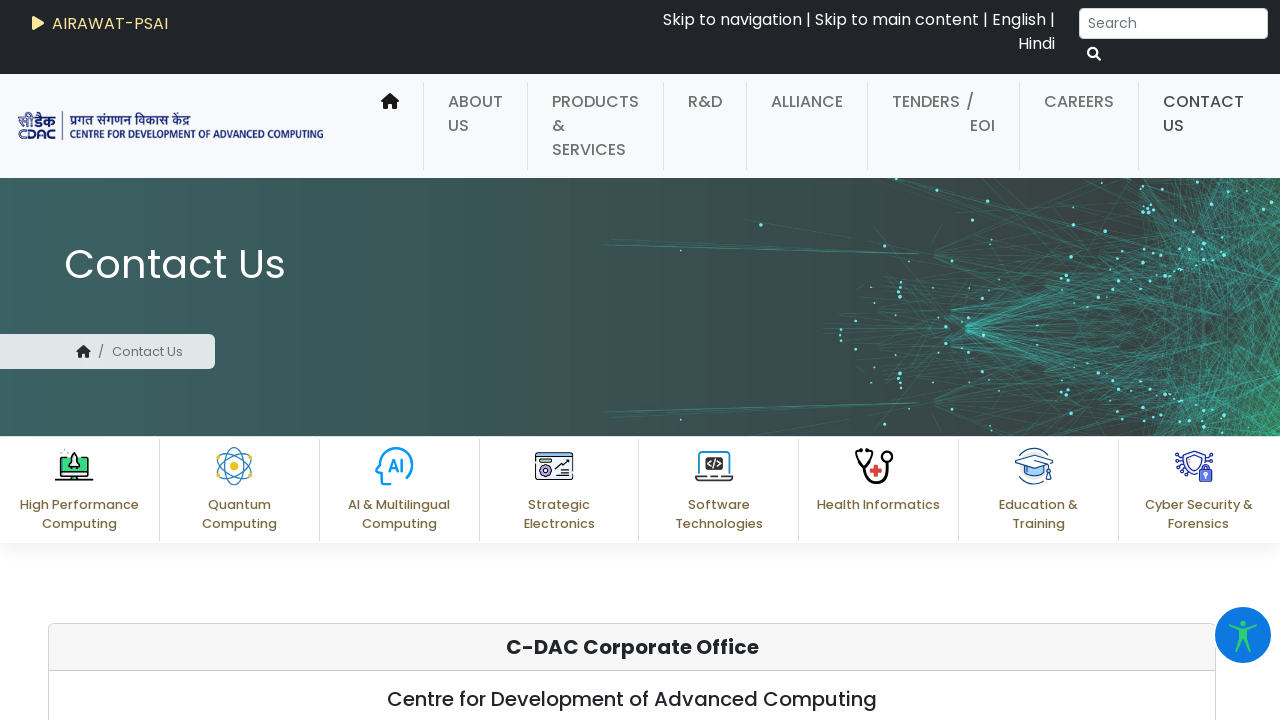